Navigates to a page, finds and clicks a specific link based on a calculated value, then fills out a form with personal information and submits it

Starting URL: http://suninjuly.github.io/find_link_text

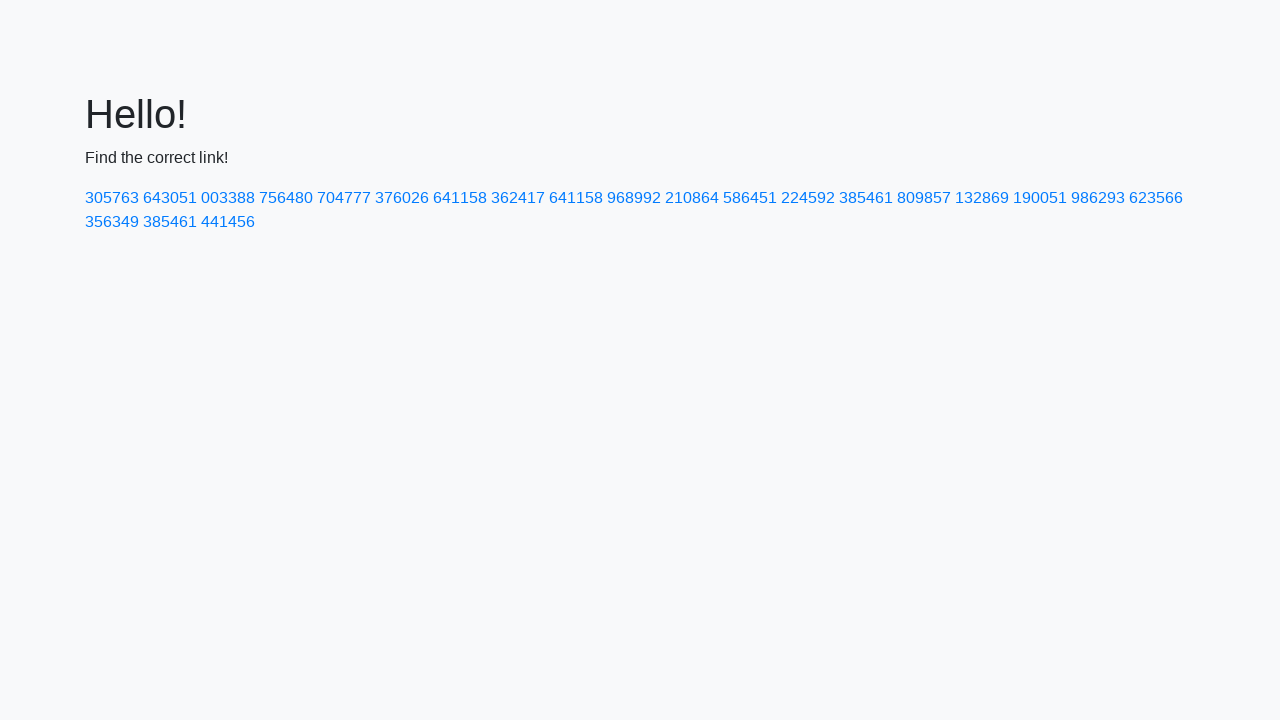

Clicked link with calculated text '224592' at (808, 198) on text=224592
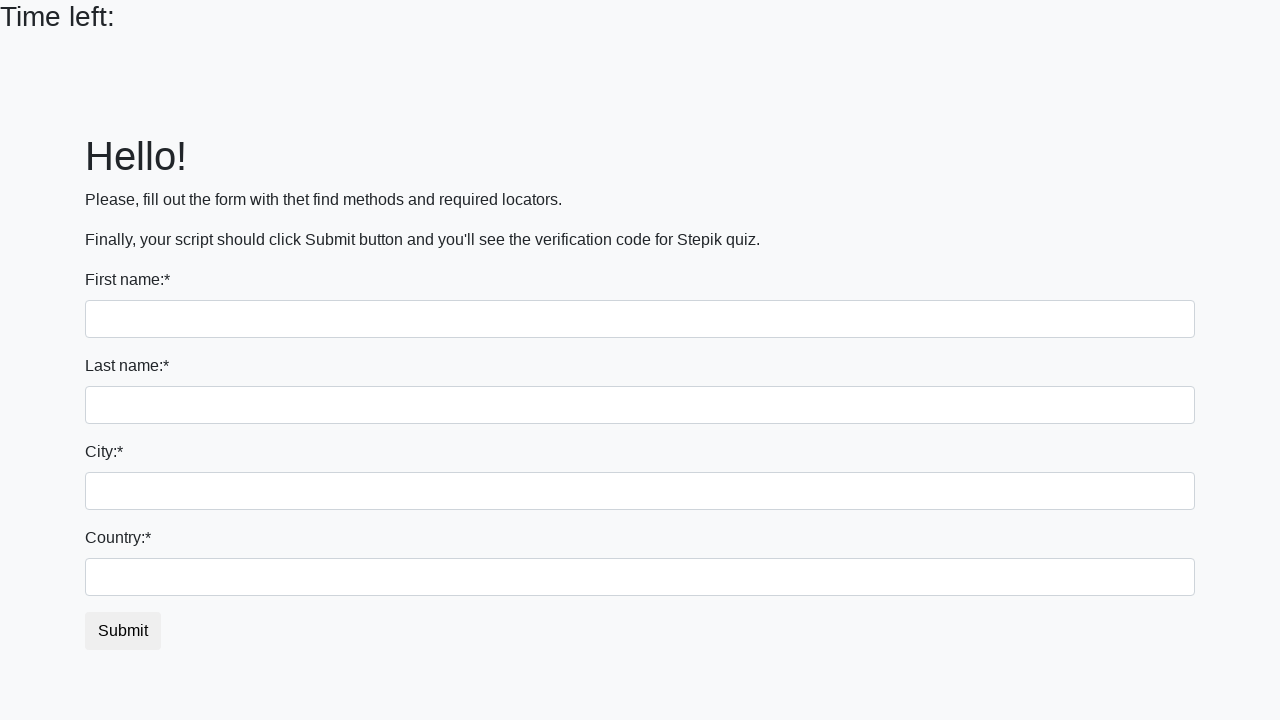

Filled first name field with 'Elisa' on input[name='first_name']
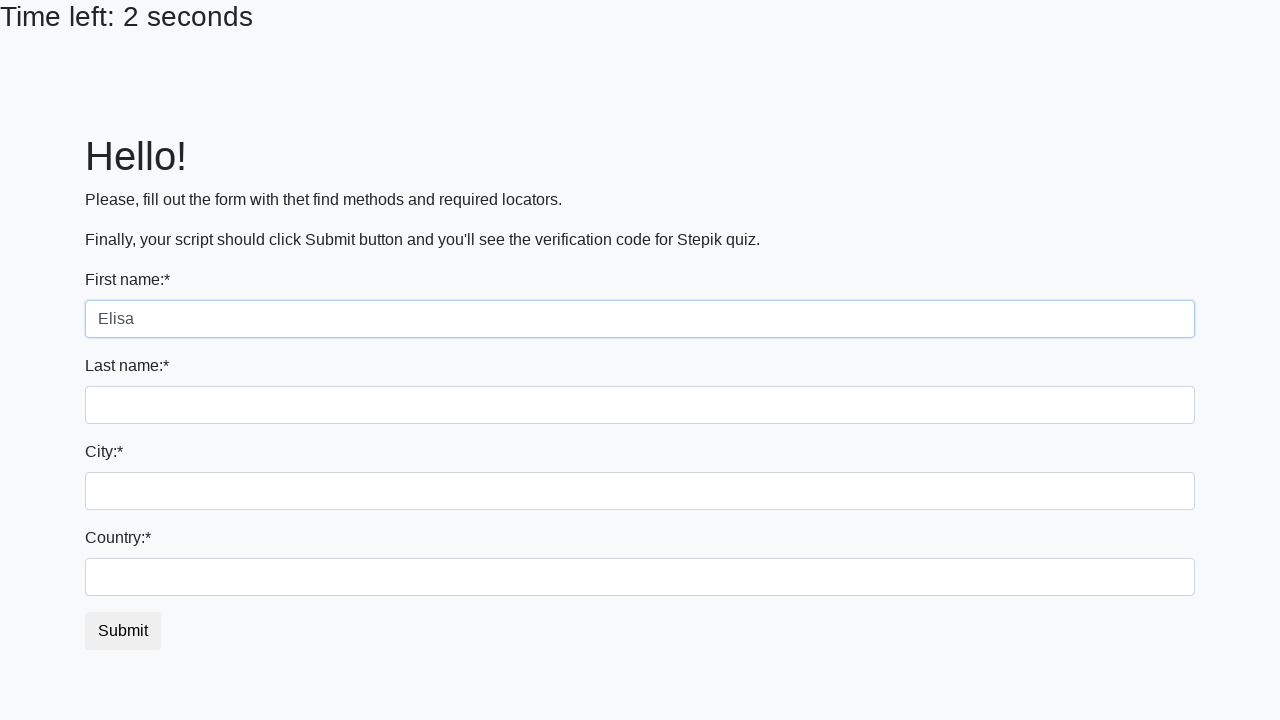

Filled last name field with 'Schepina' on input[name='last_name']
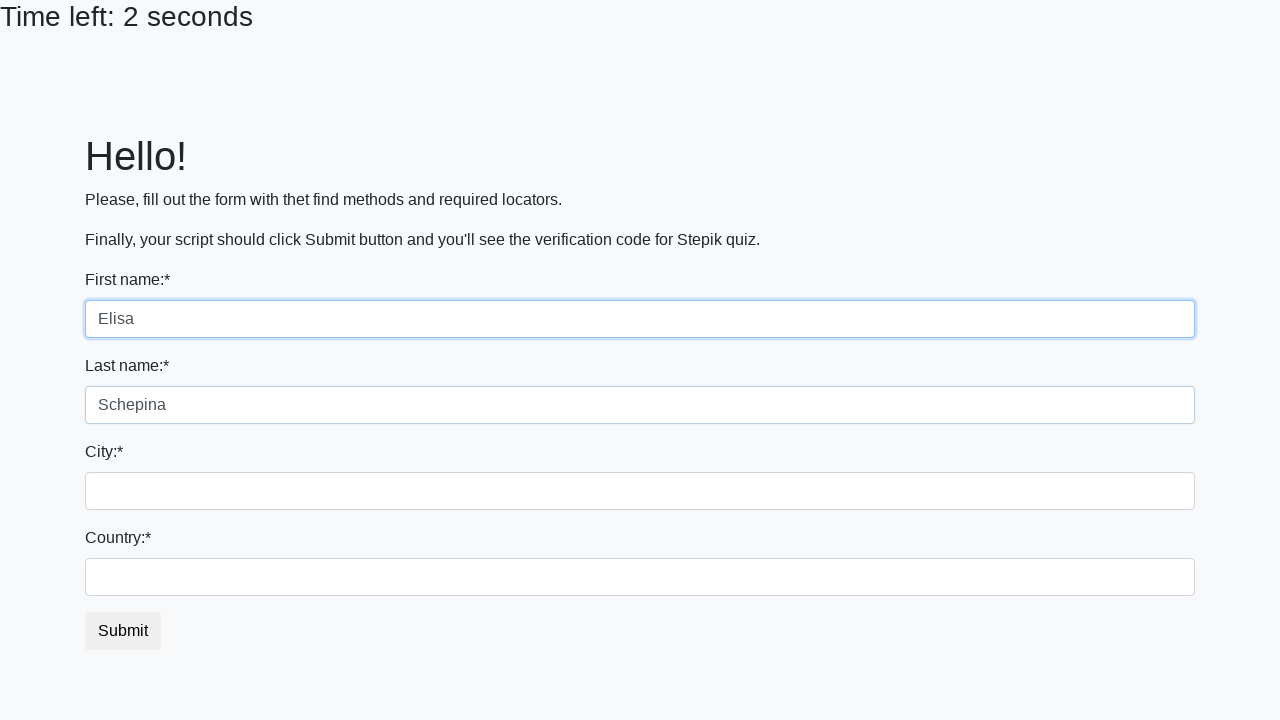

Filled city field with 'Saint-Petersburg' on .form-control.city
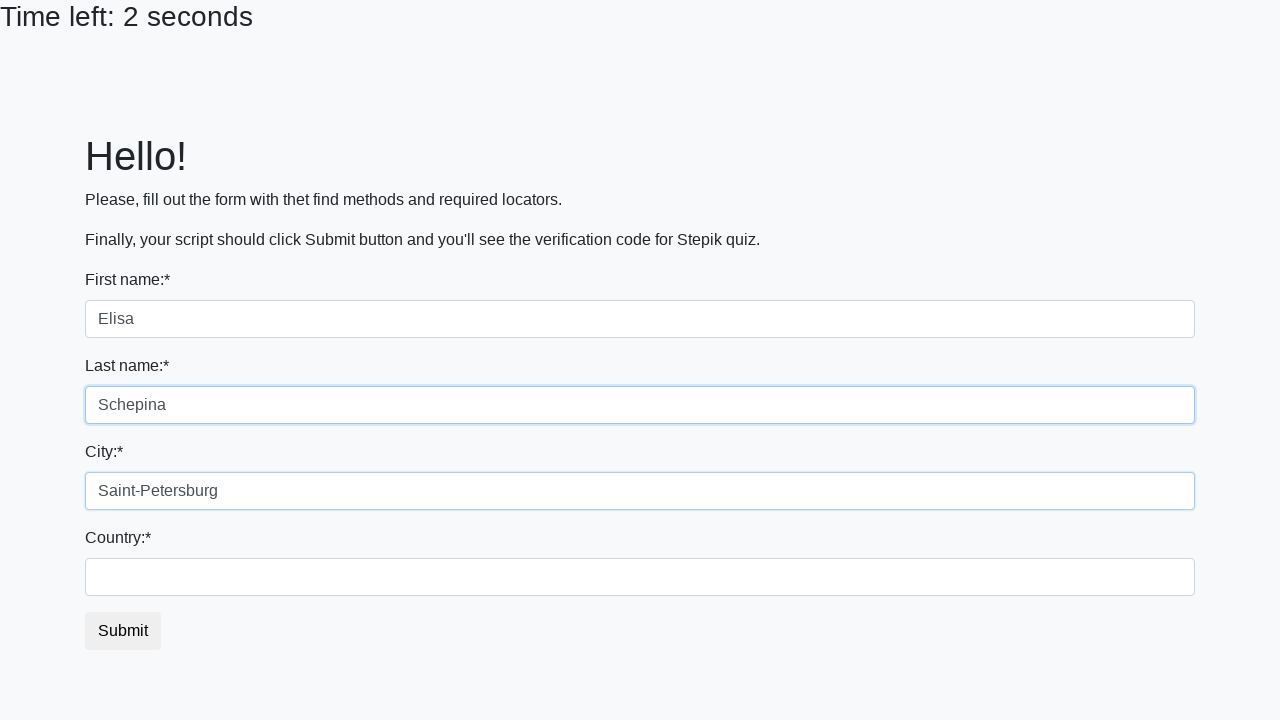

Filled country field with 'Russia' on #country
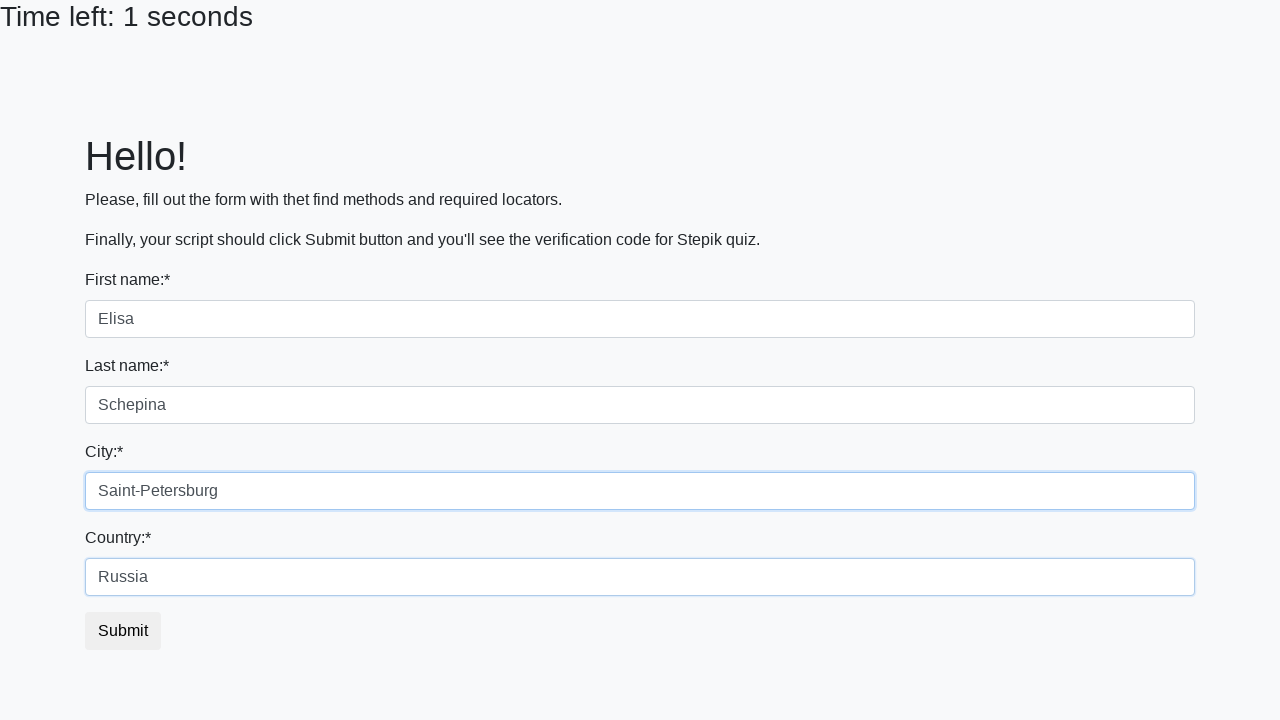

Clicked submit button to submit the form at (123, 631) on button.btn
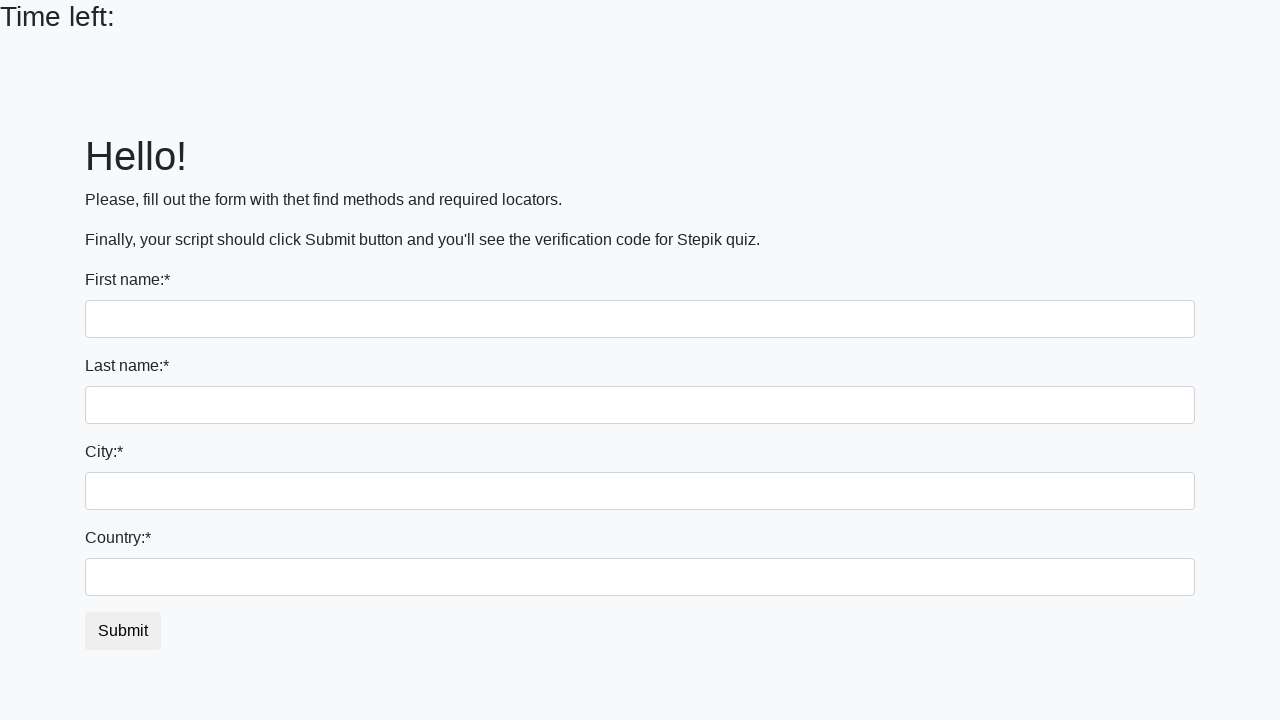

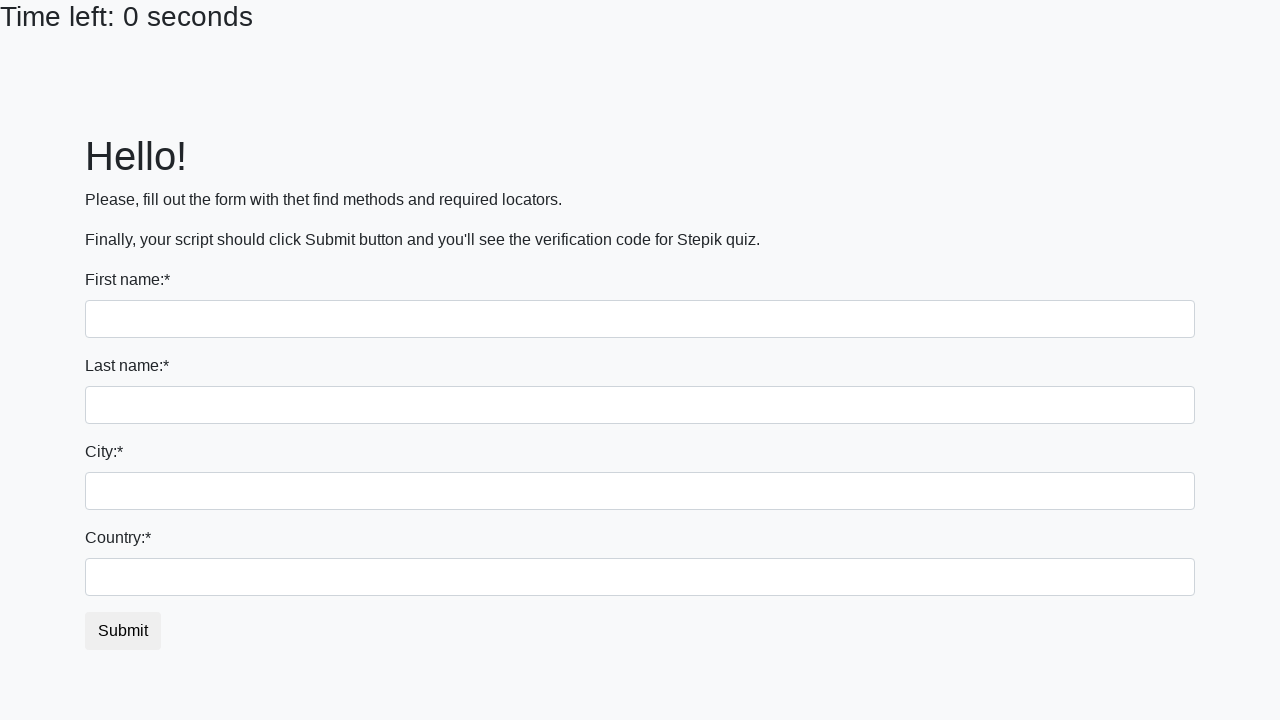